Tests filtering to display only active (non-completed) items

Starting URL: https://demo.playwright.dev/todomvc

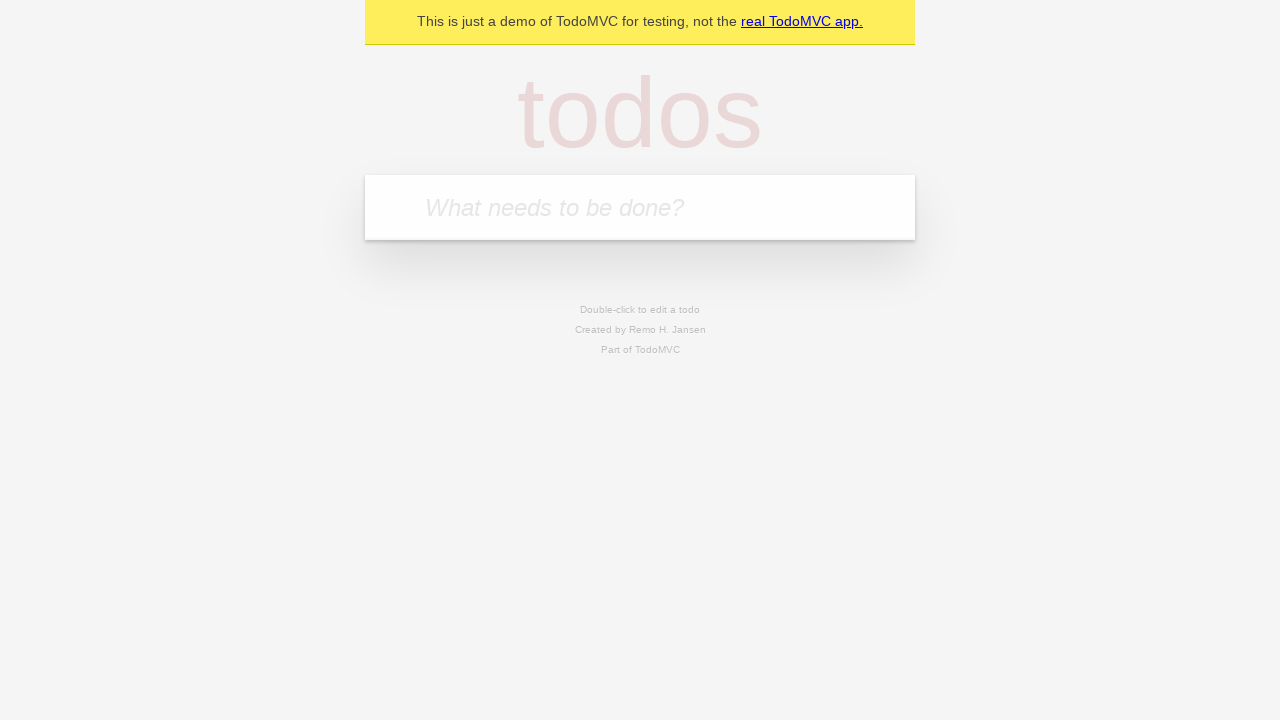

Filled new todo field with 'buy some cheese' on .new-todo
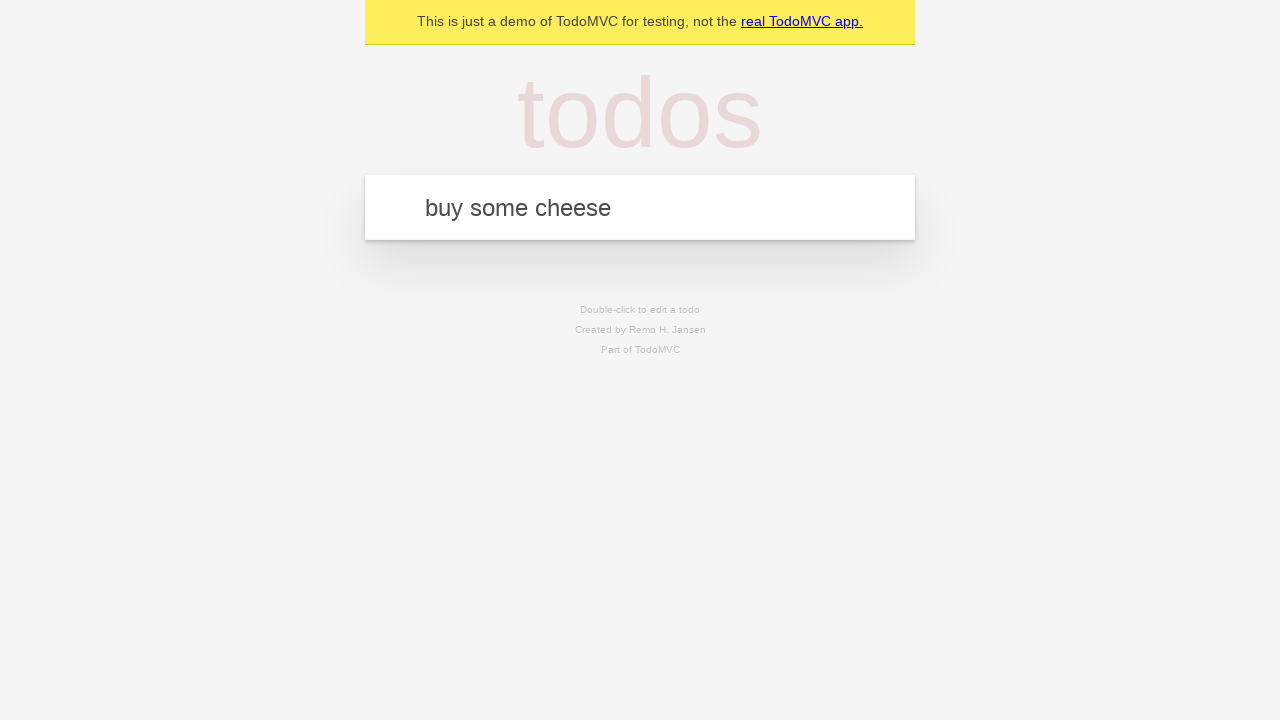

Pressed Enter to create first todo item on .new-todo
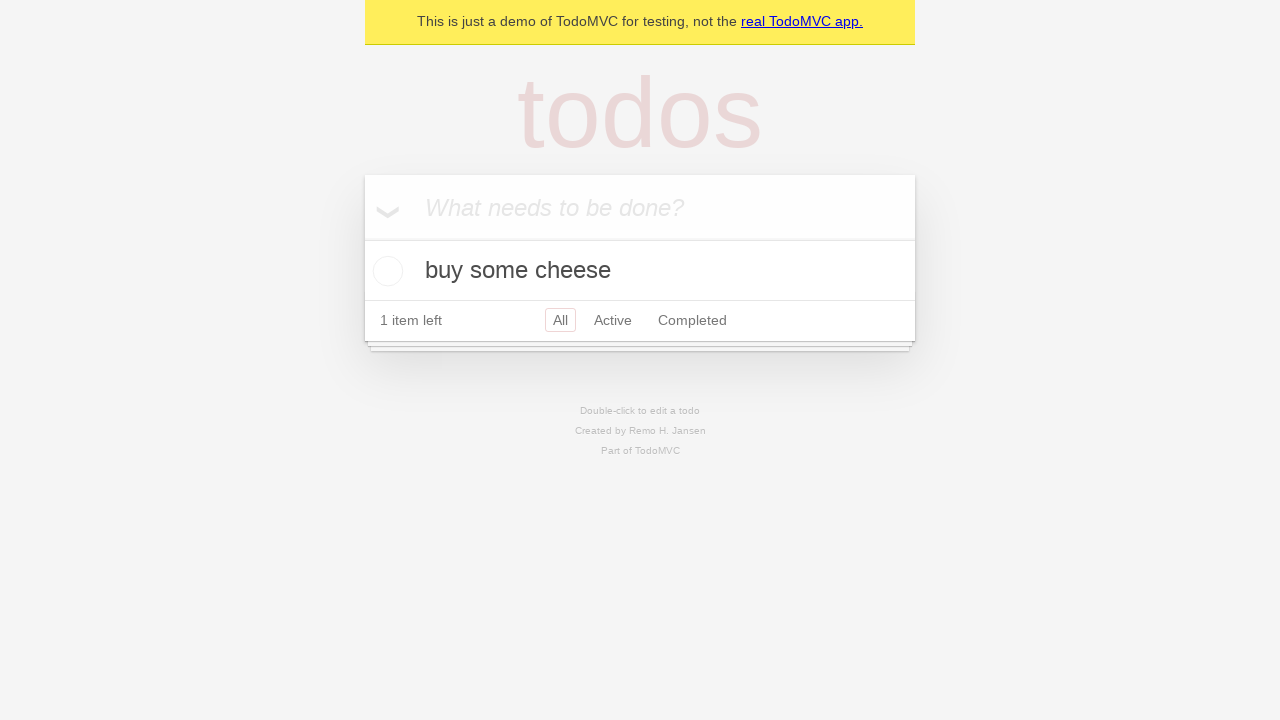

Filled new todo field with 'feed the cat' on .new-todo
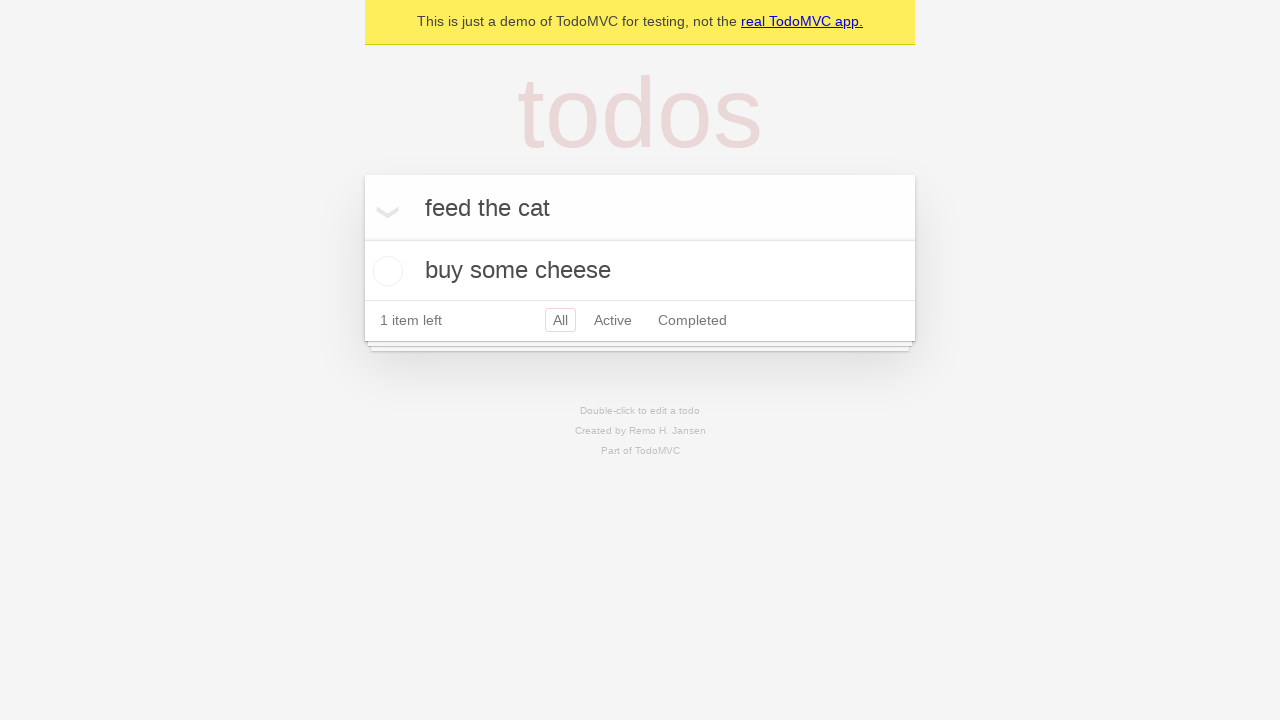

Pressed Enter to create second todo item on .new-todo
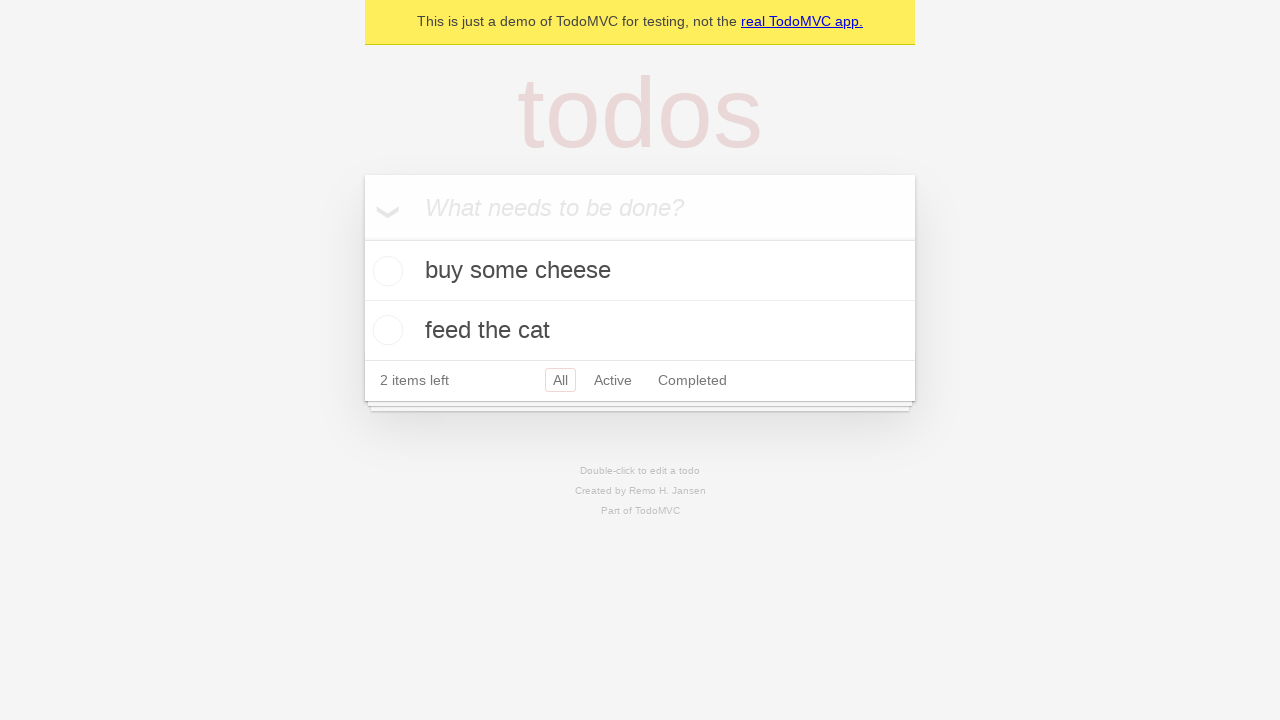

Filled new todo field with 'book a doctors appointment' on .new-todo
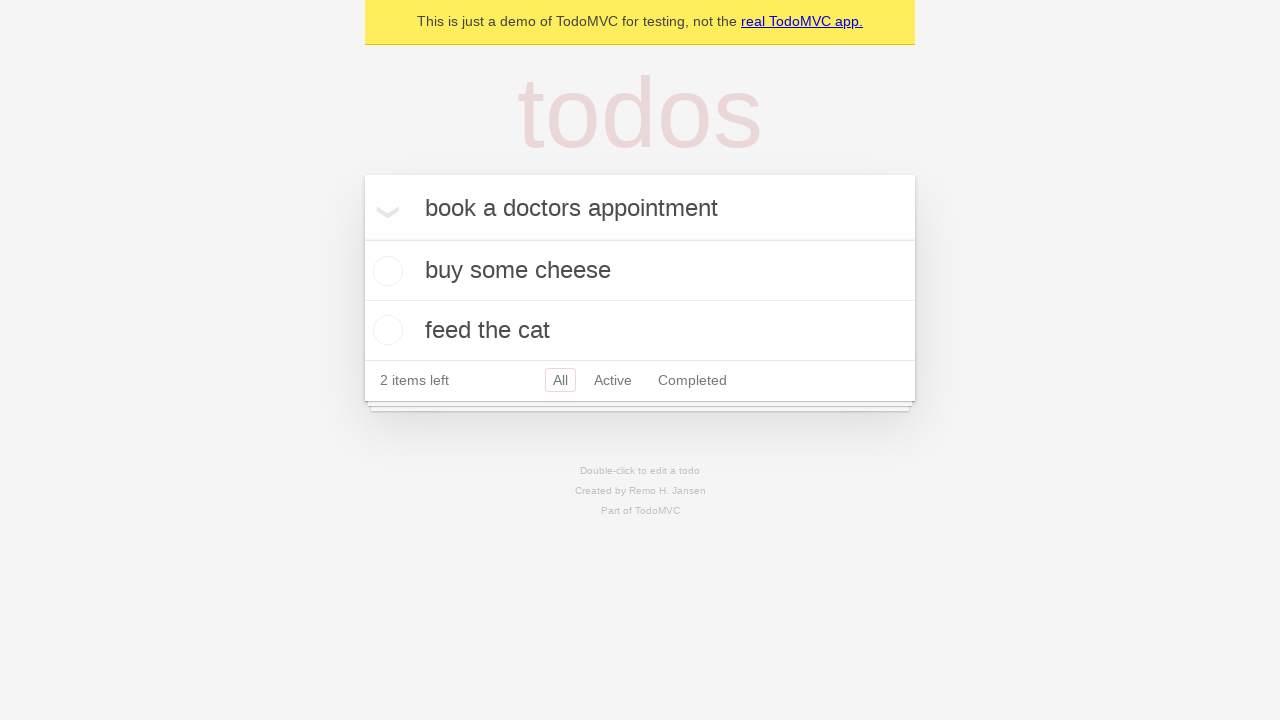

Pressed Enter to create third todo item on .new-todo
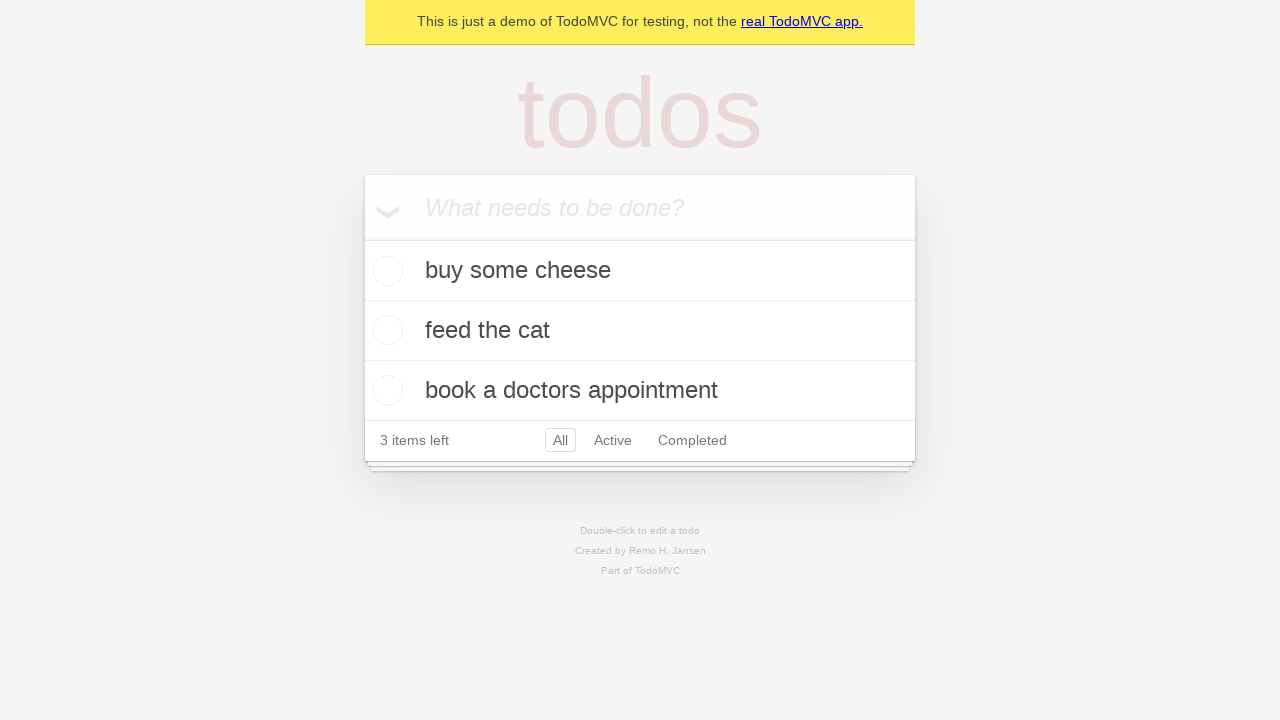

Waited for all three todo items to load in the list
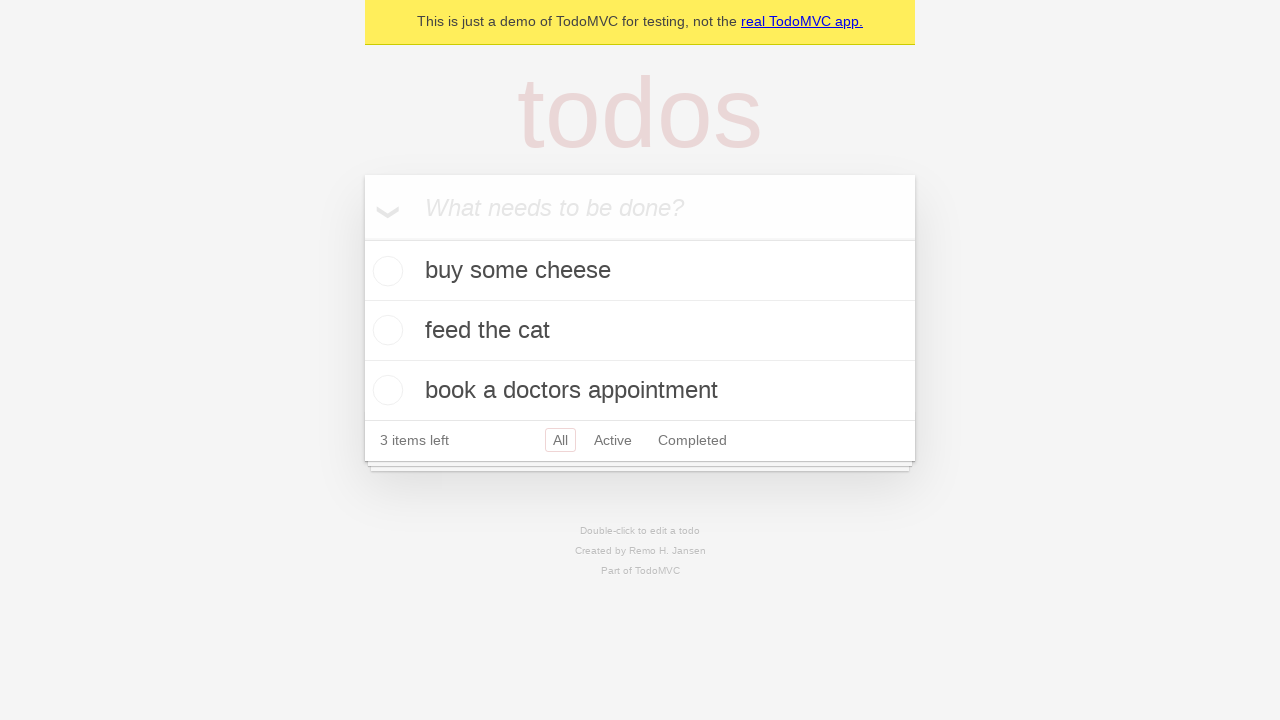

Checked the second todo item to mark it as completed at (385, 330) on .todo-list li .toggle >> nth=1
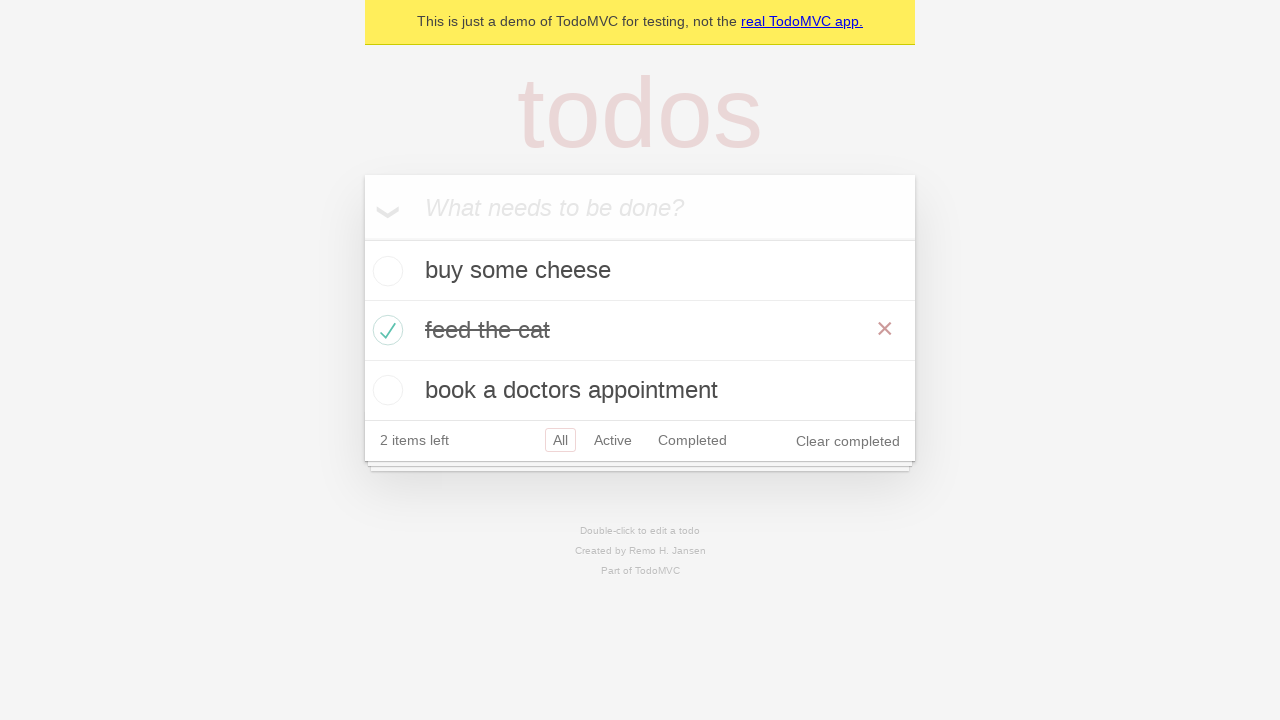

Clicked the Active filter to display only non-completed items at (613, 440) on .filters >> text=Active
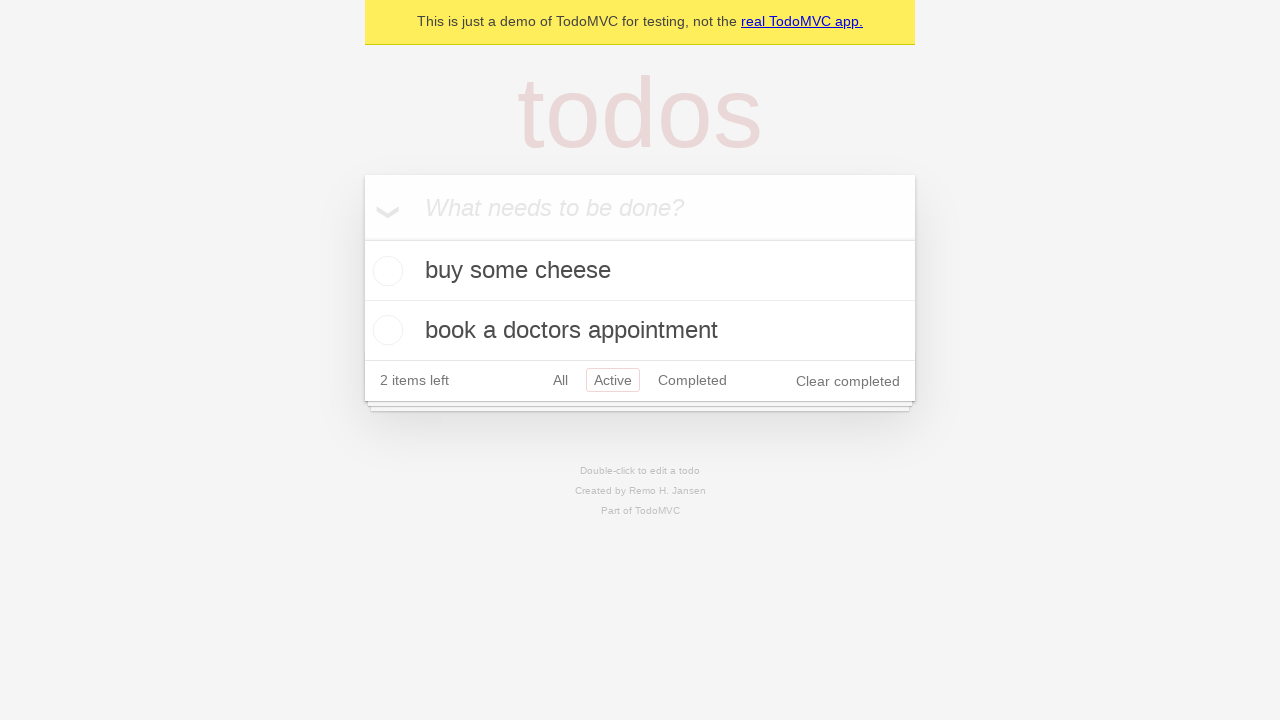

Verified filtered view displays exactly 2 active (non-completed) items
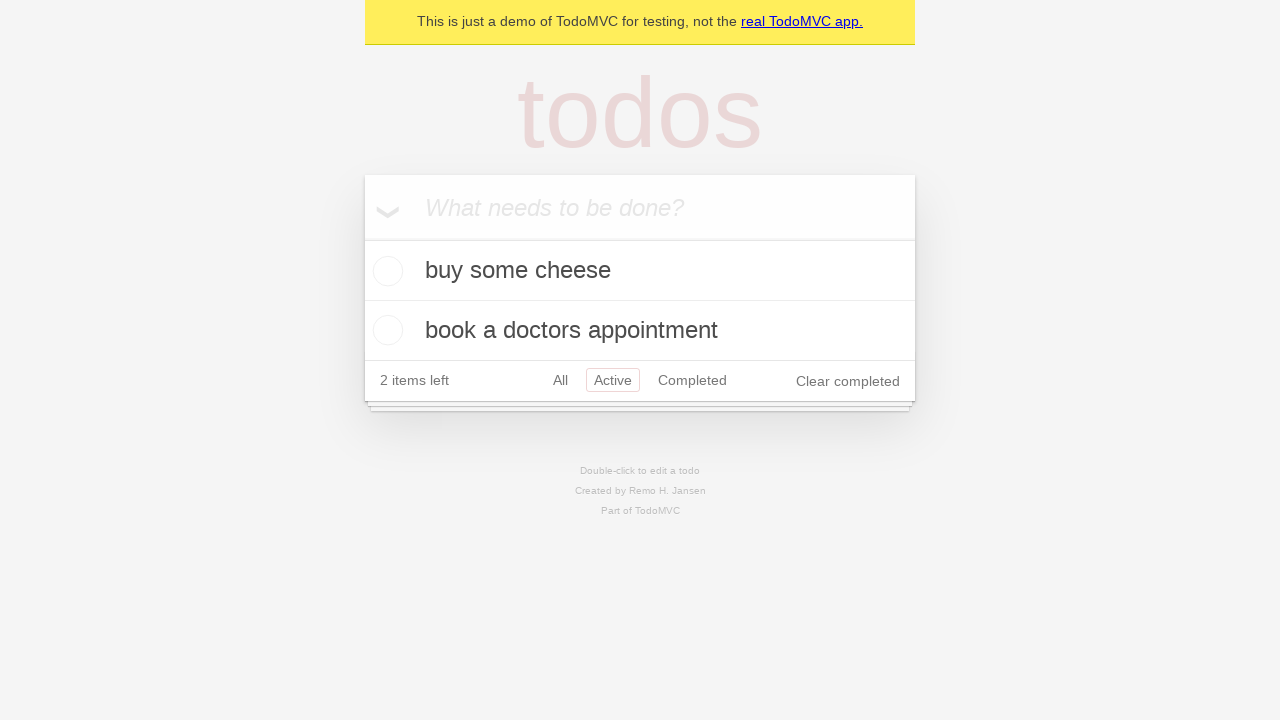

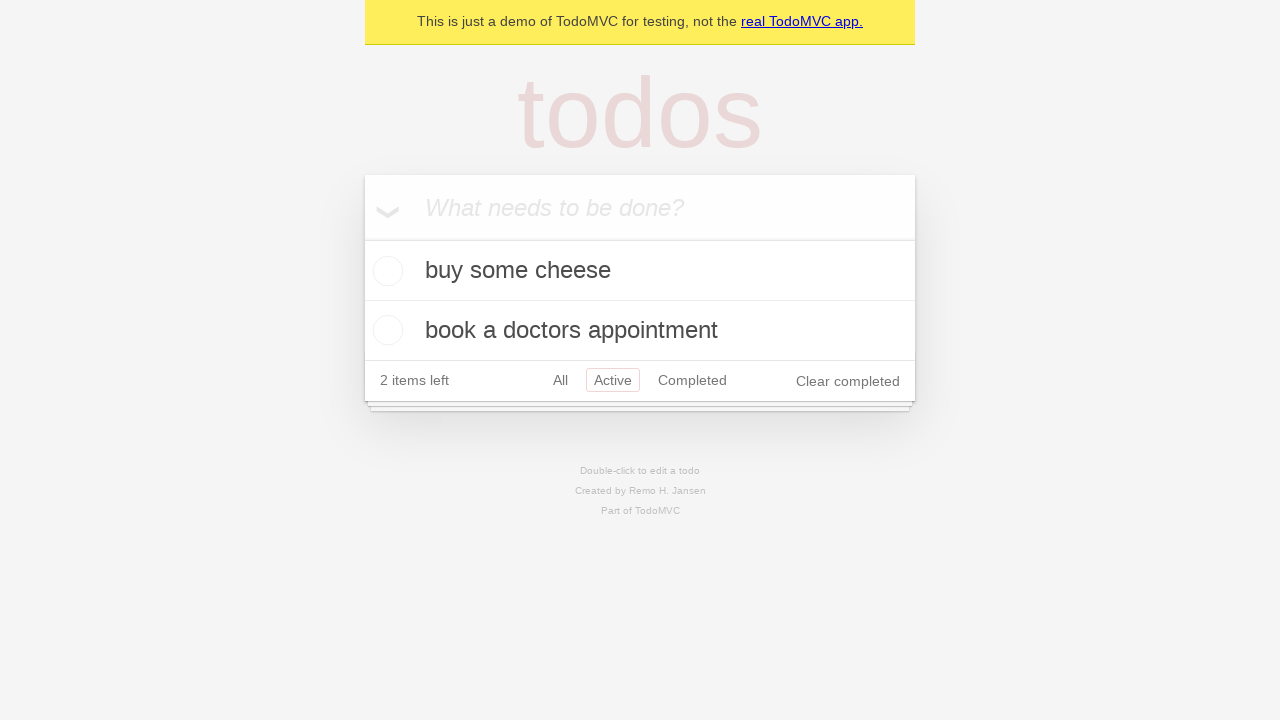